Tests window handling functionality by clicking a link that opens a new window, switching to the new window to verify its content, then switching back to the original window to verify its title.

Starting URL: https://the-internet.herokuapp.com/windows

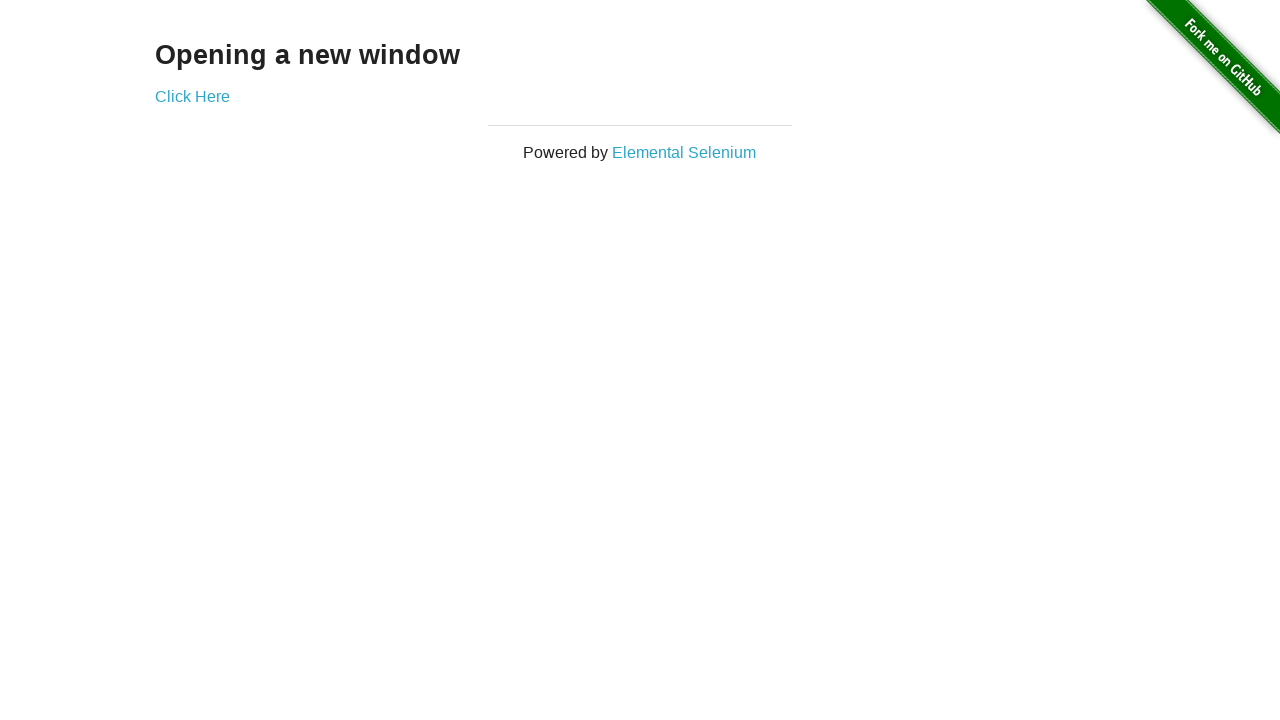

Verified heading text is 'Opening a new window'
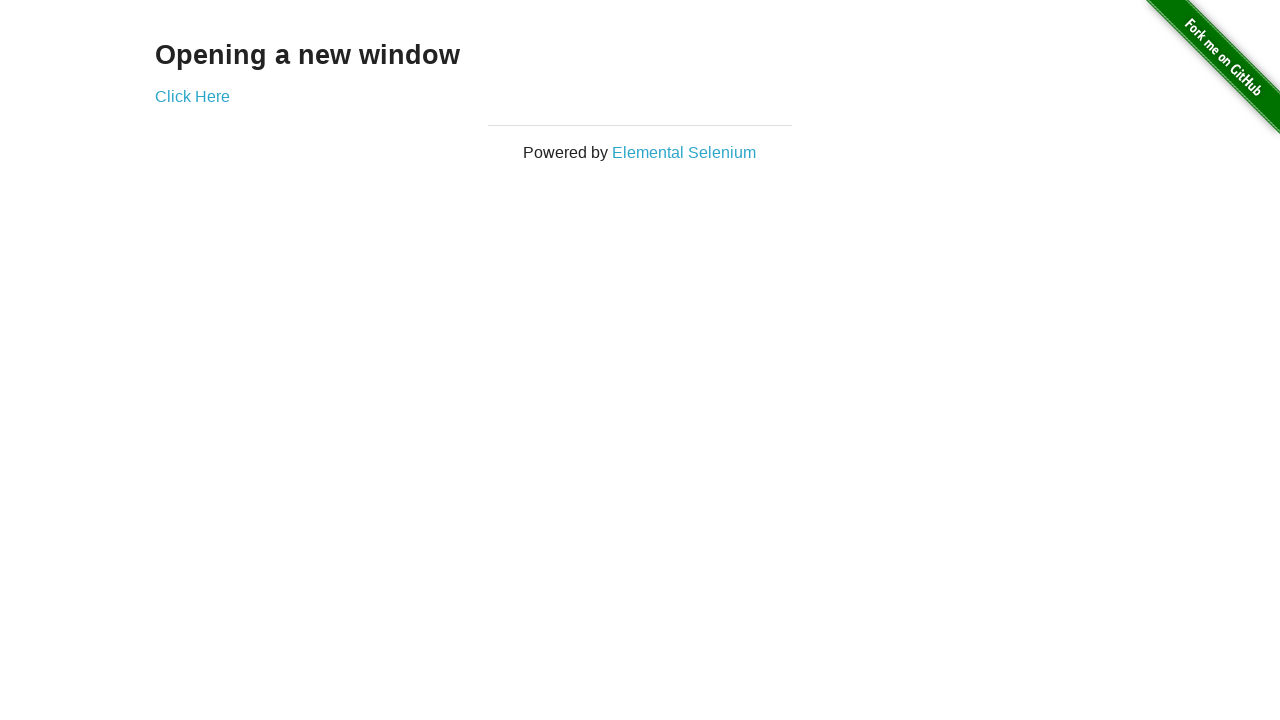

Verified page title is 'The Internet'
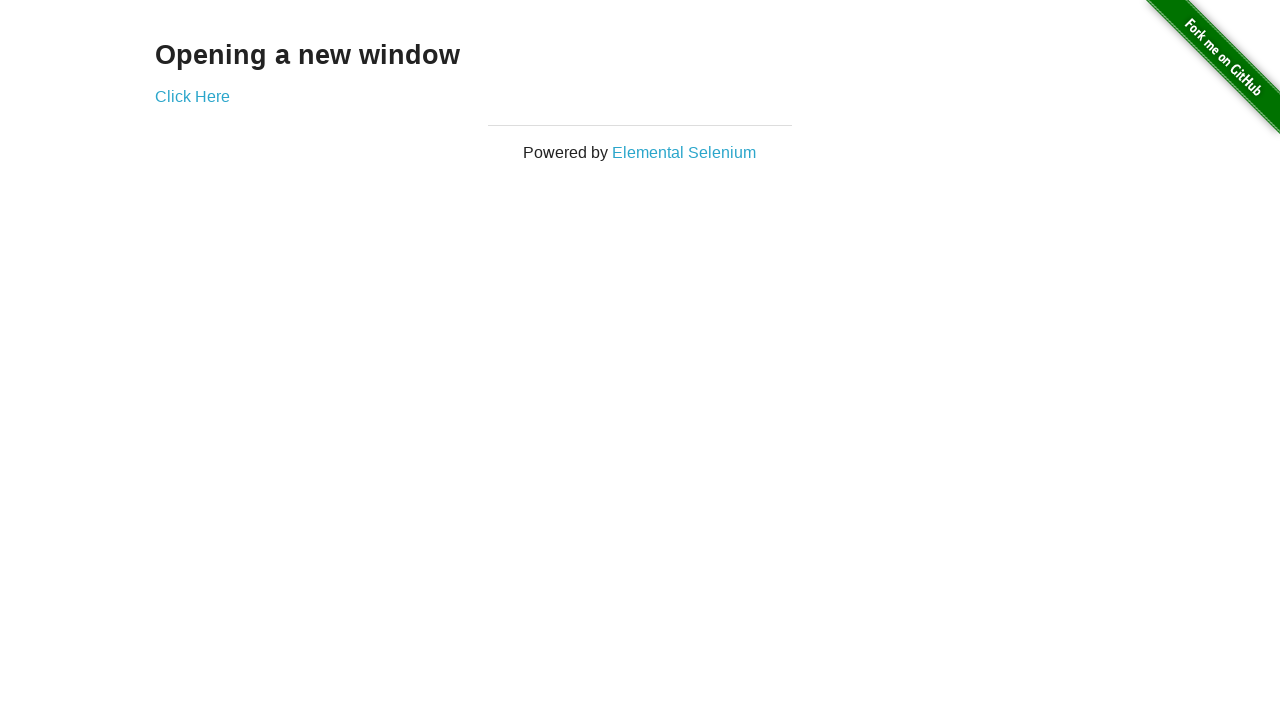

Clicked 'Click Here' link to open new window at (192, 96) on a:has-text('Click Here')
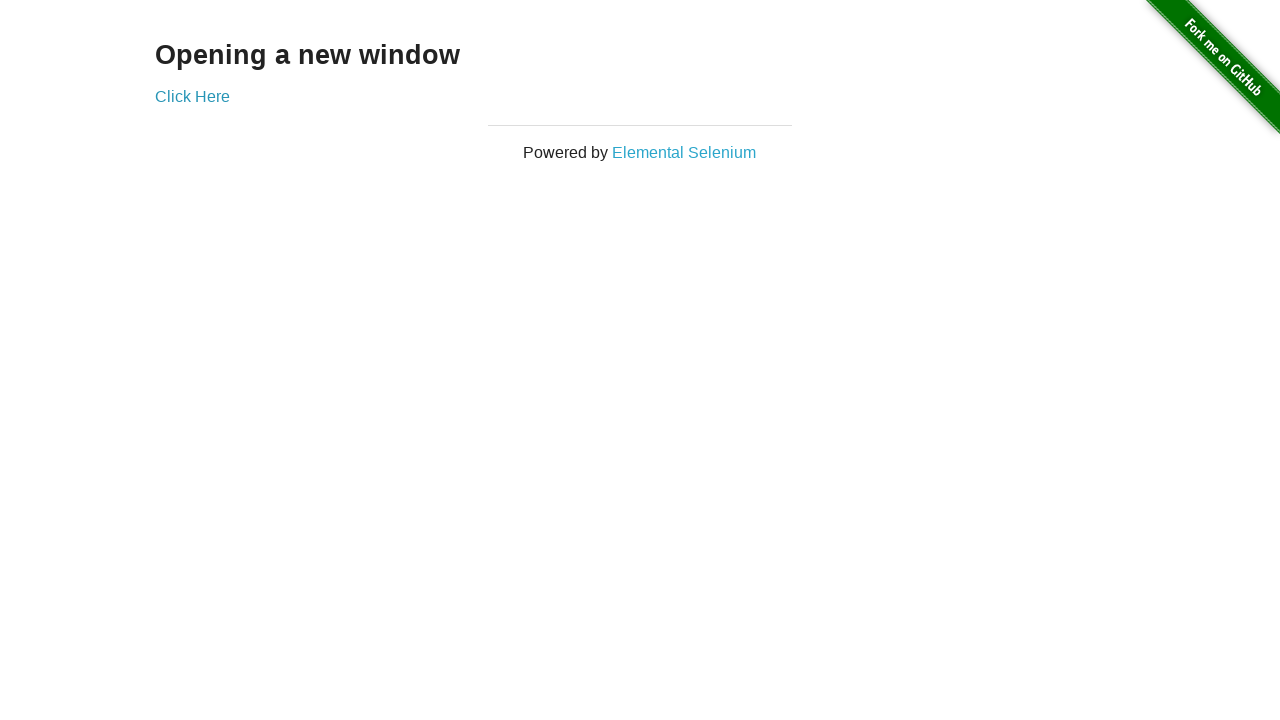

New page loaded and ready
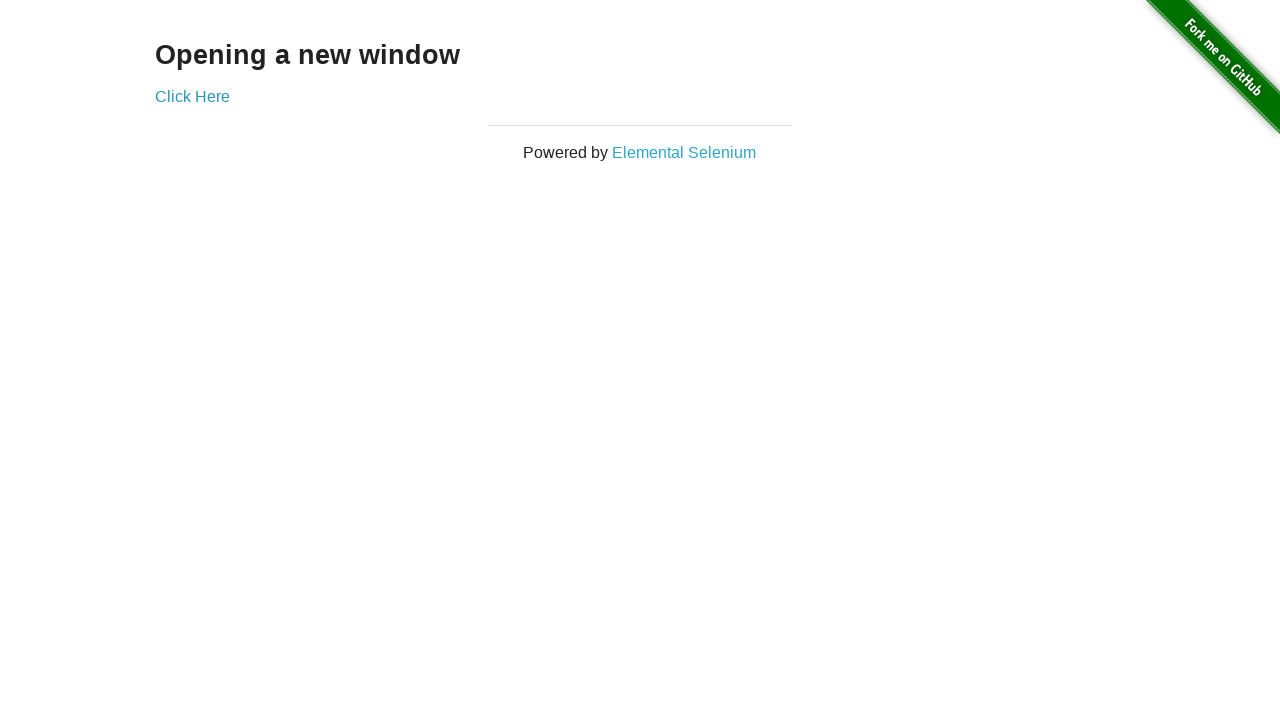

Verified new page title is 'New Window'
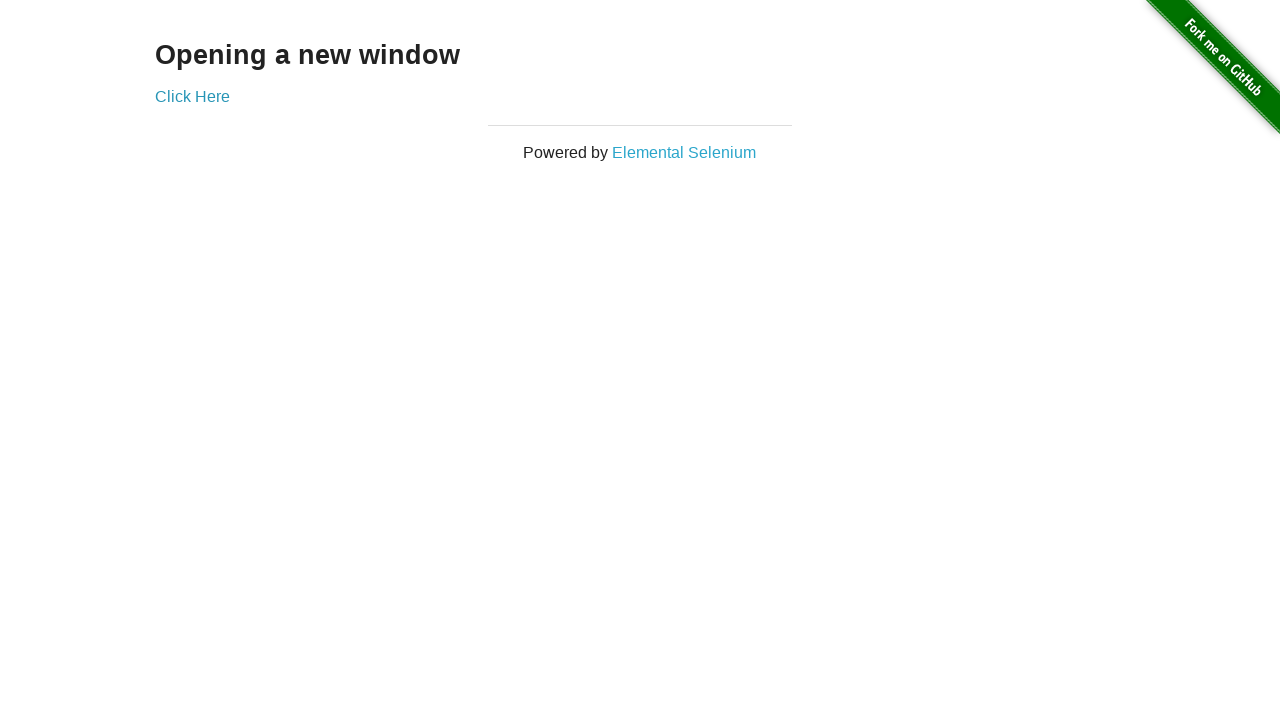

Verified new page heading text is 'New Window'
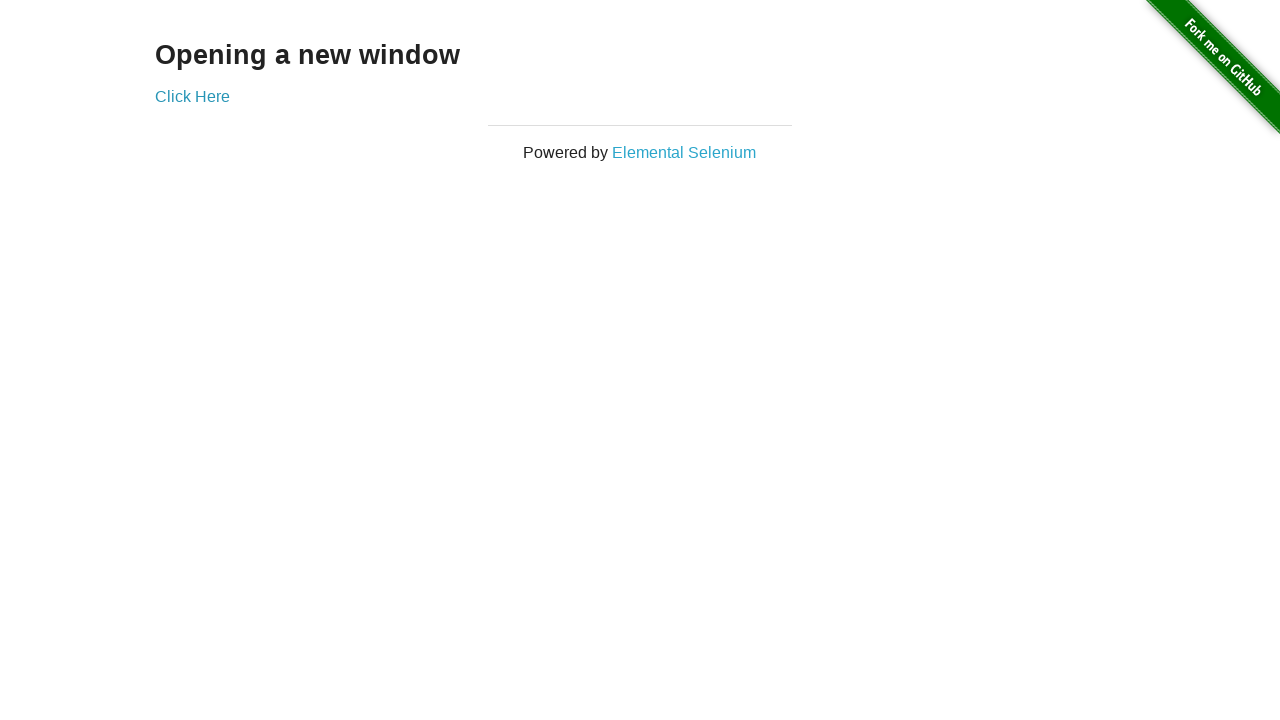

Switched back to original window
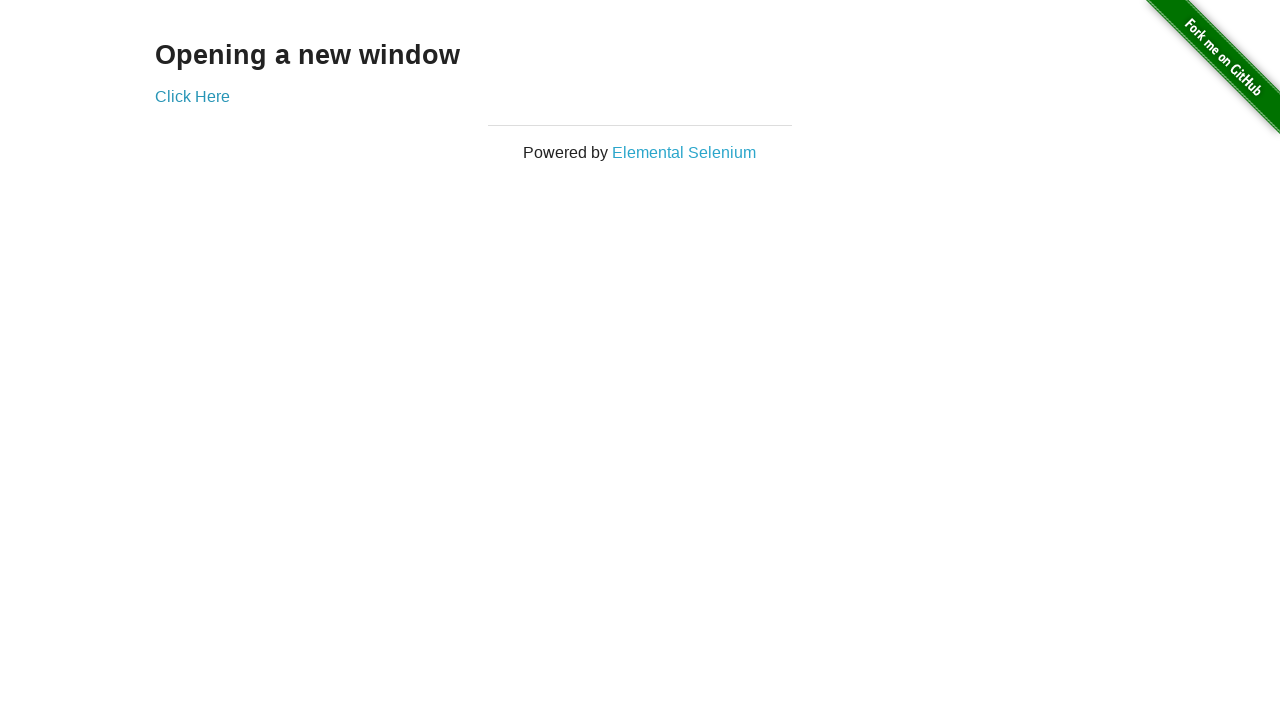

Verified original page title is still 'The Internet'
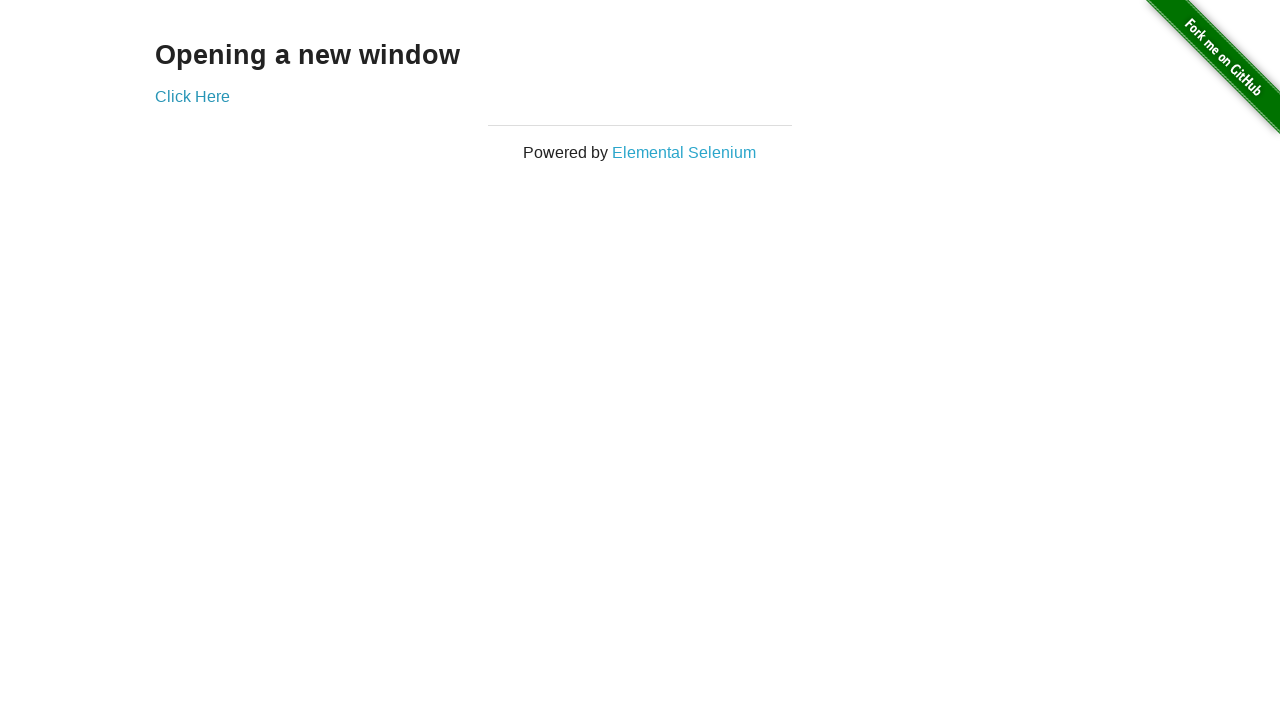

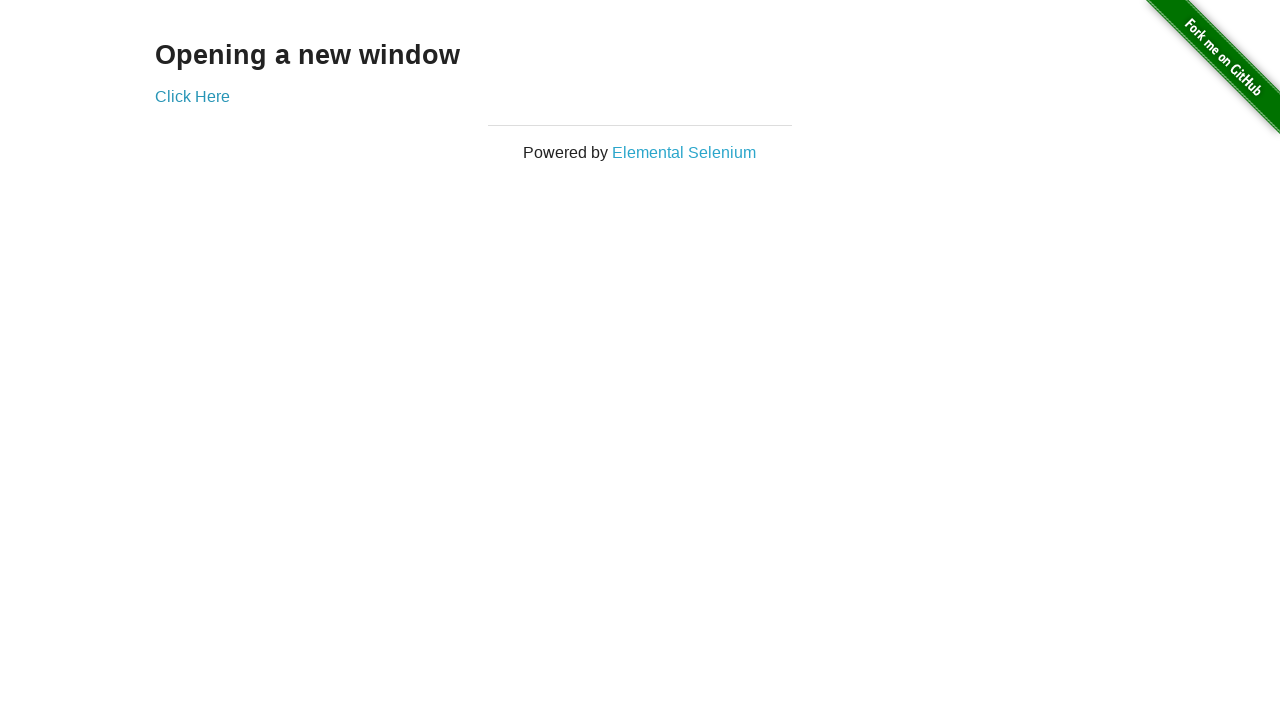